Tests form validation by filling all fields except zip-code, submitting the form, and verifying that zip-code shows error styling (red) while all other filled fields show success styling (green).

Starting URL: https://bonigarcia.dev/selenium-webdriver-java/data-types.html

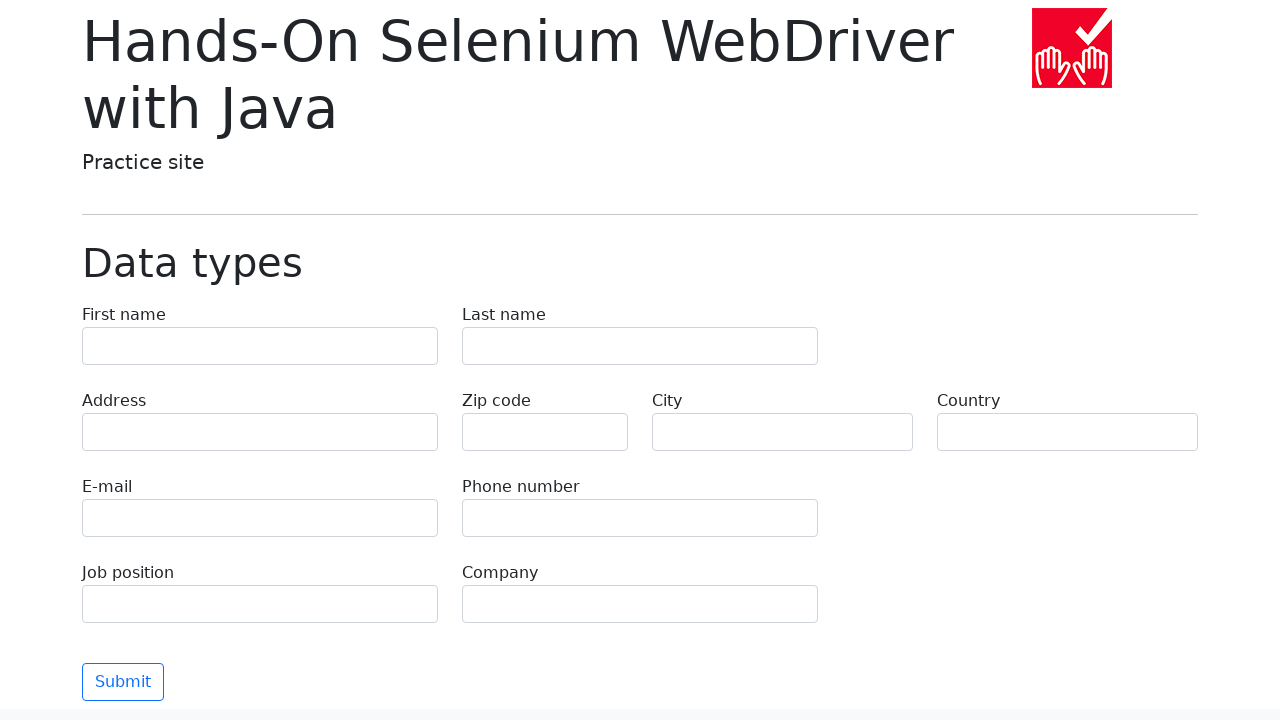

Filled first name field with 'Иван' on input[name='first-name']
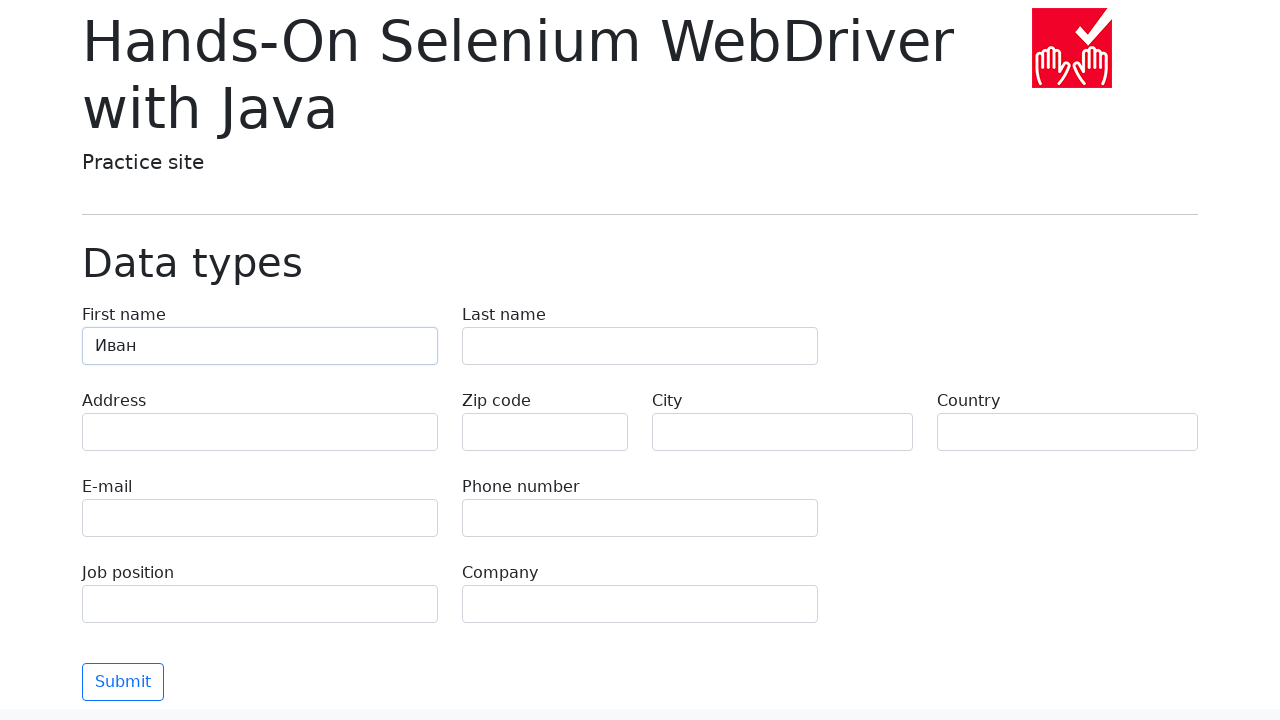

Filled last name field with 'Петров' on input[name='last-name']
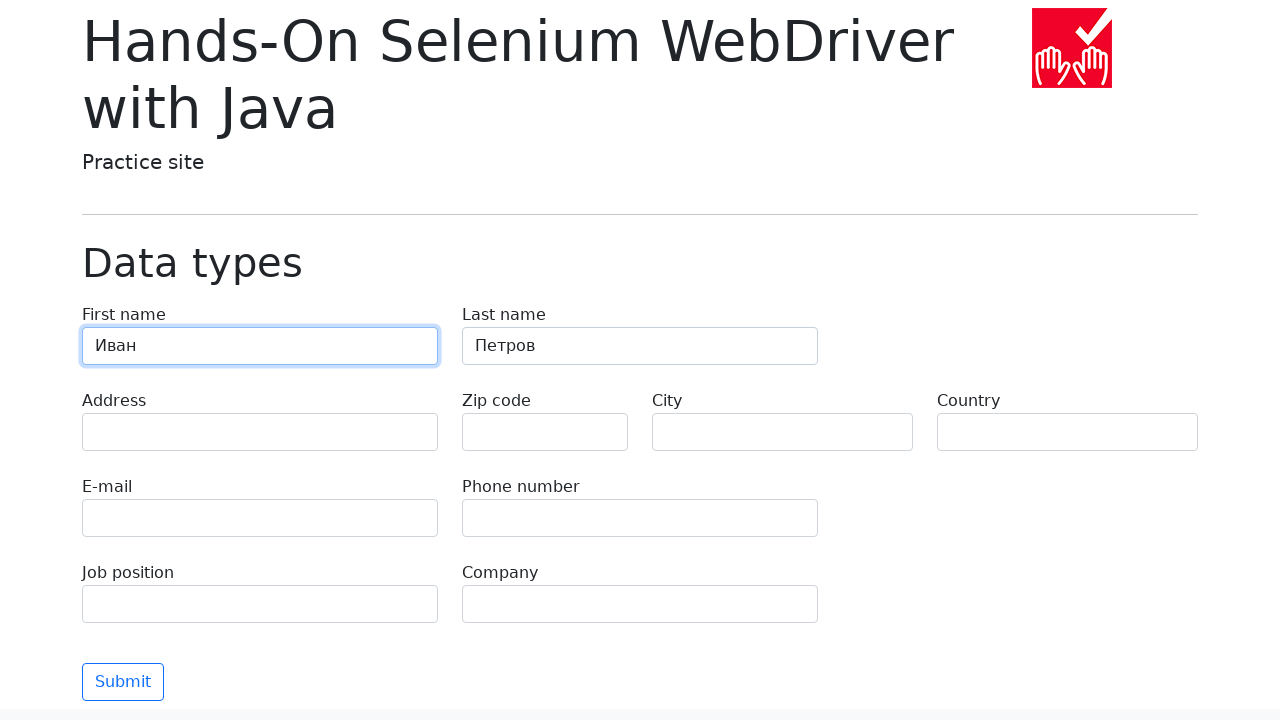

Filled address field with 'Ленина, 55-3' on input[name='address']
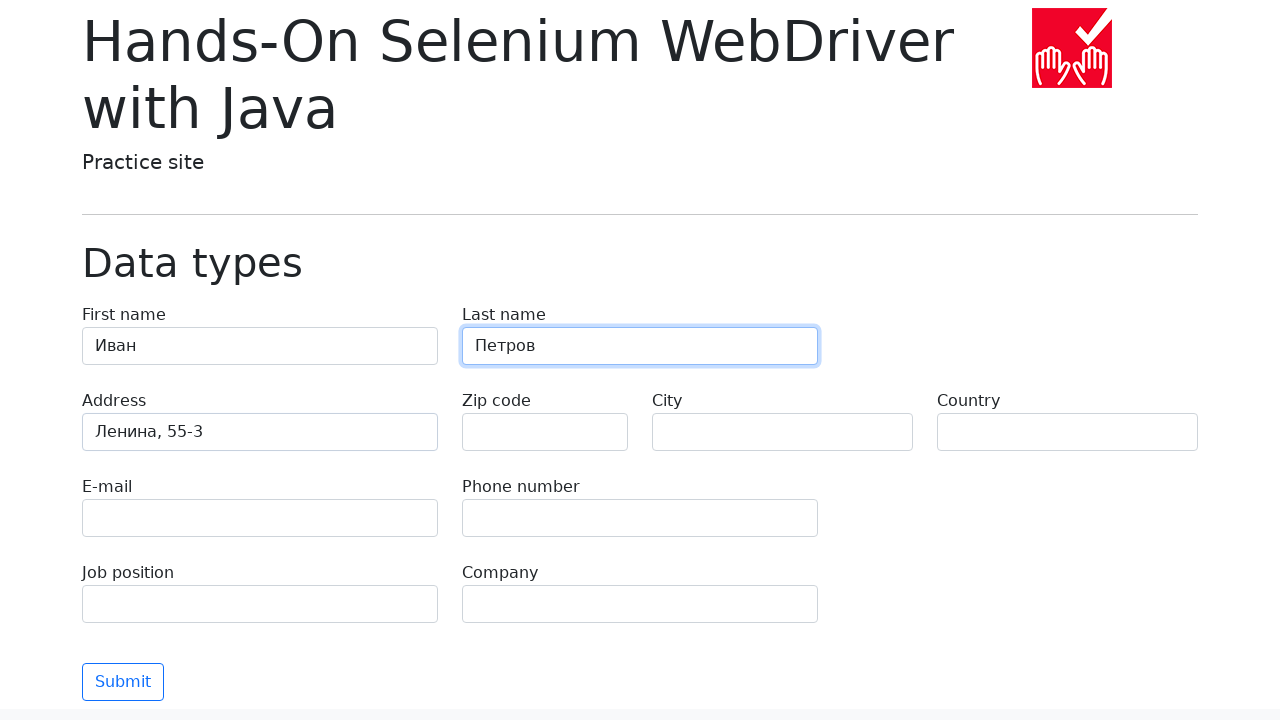

Filled email field with 'test@skypro.com' on input[name='e-mail']
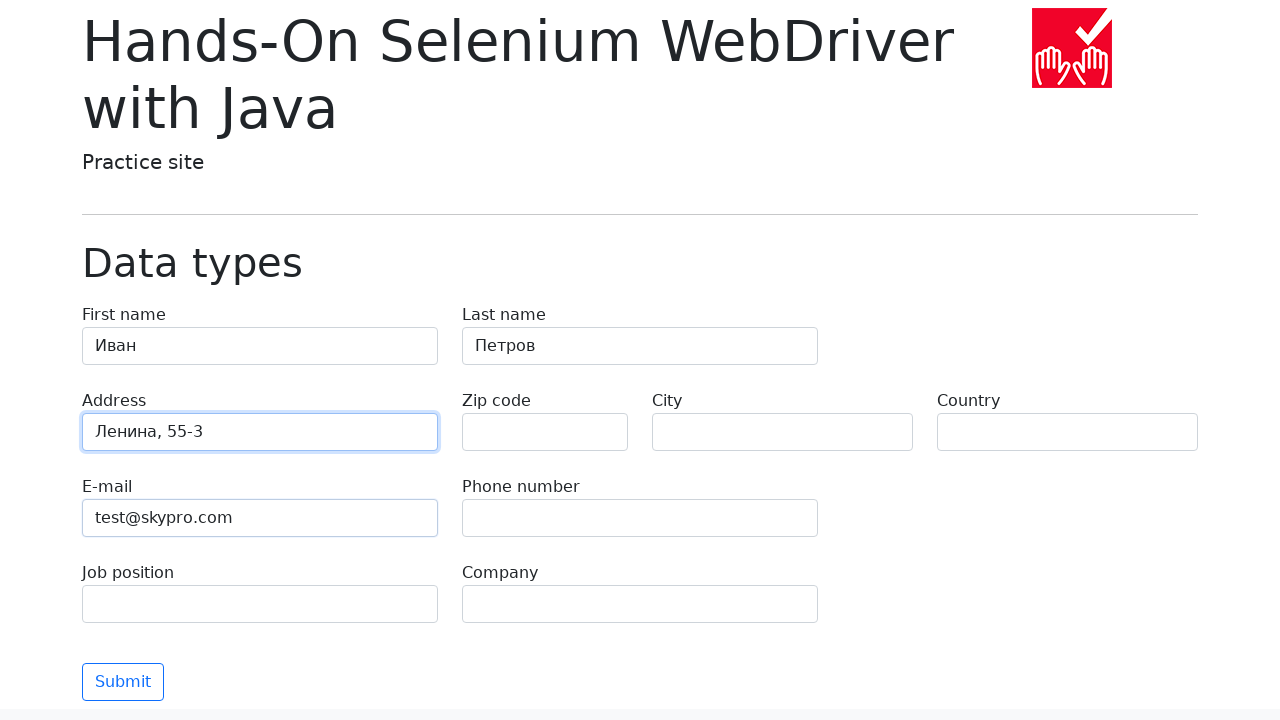

Filled phone field with '+7985899998787' on input[name='phone']
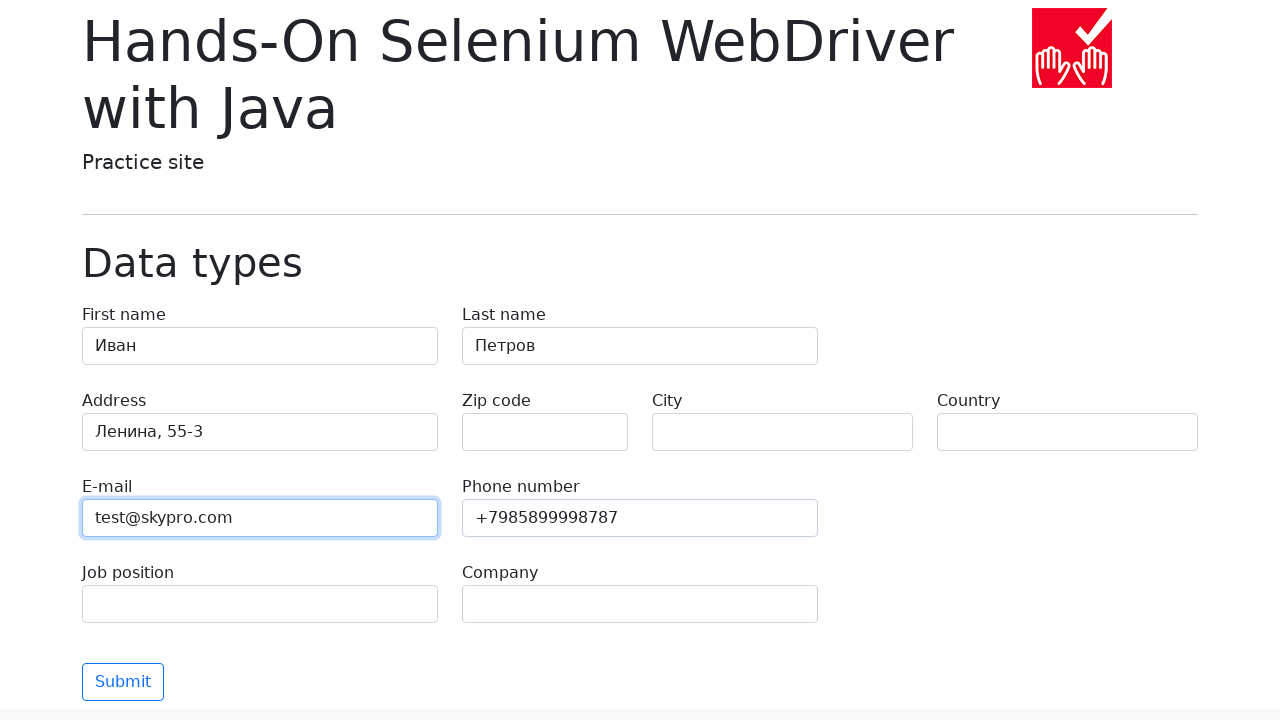

Left zip-code field empty intentionally on input[name='zip-code']
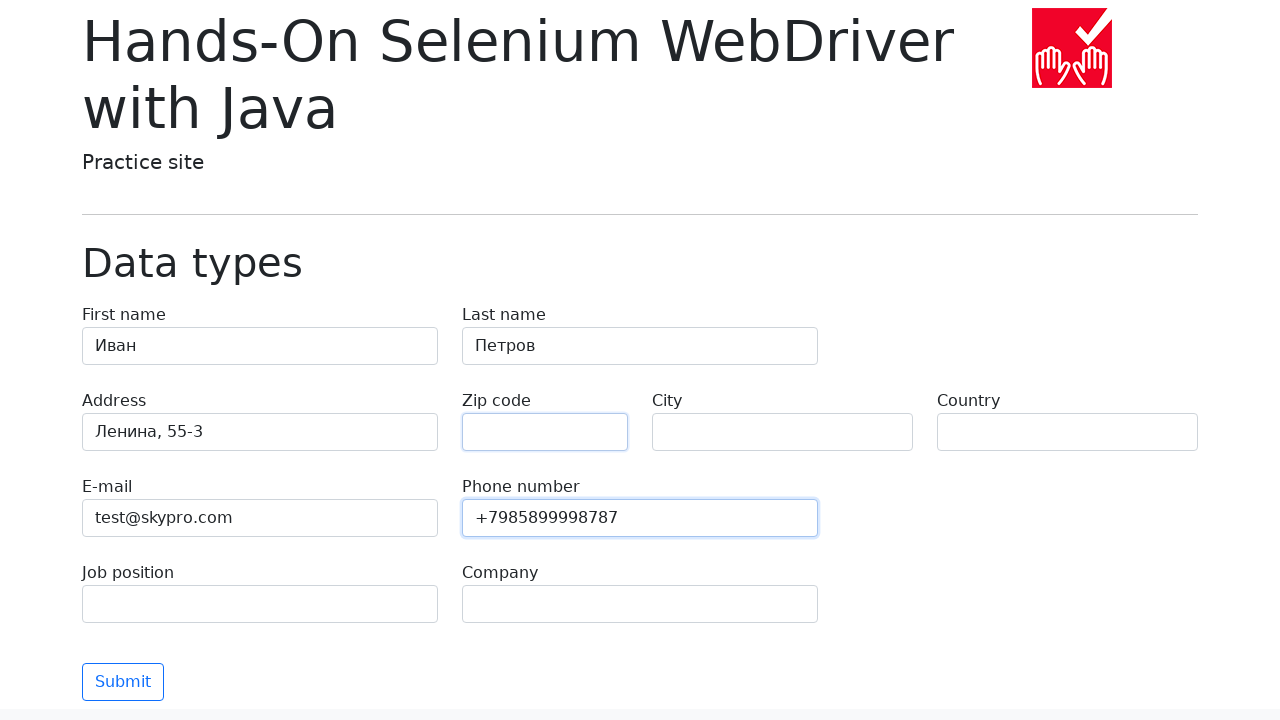

Filled city field with 'Москва' on input[name='city']
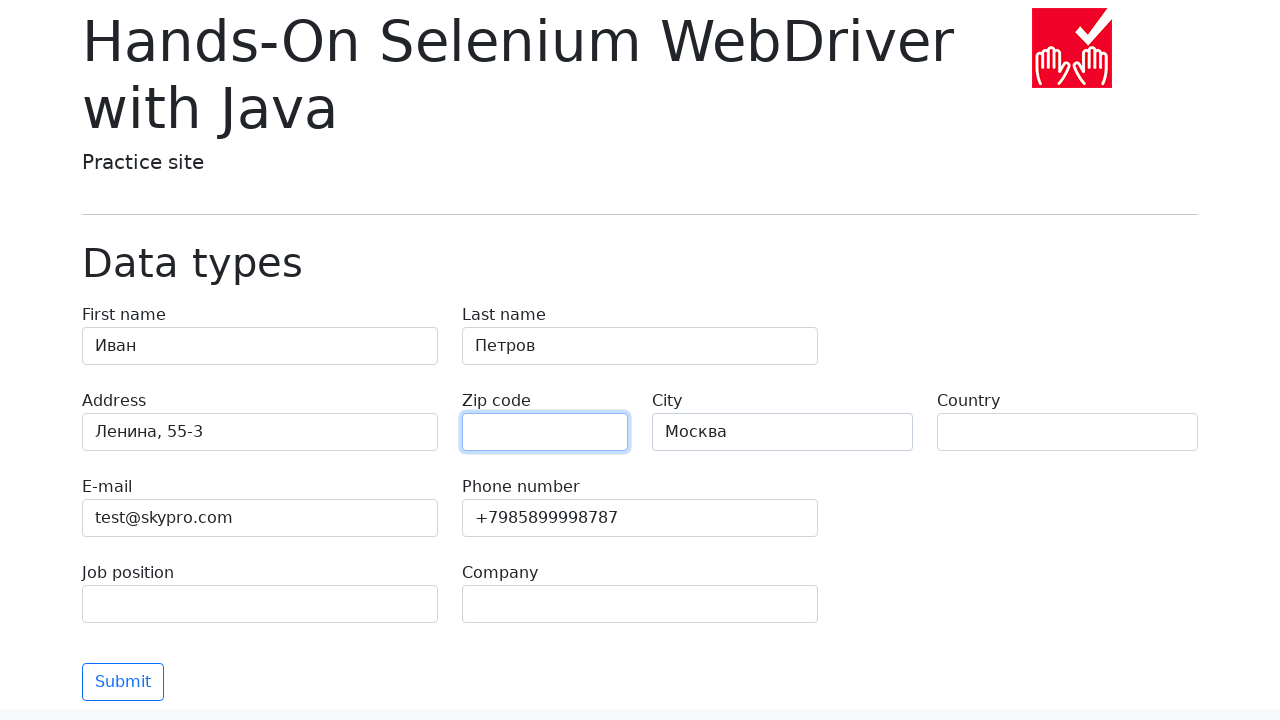

Filled country field with 'Россия' on input[name='country']
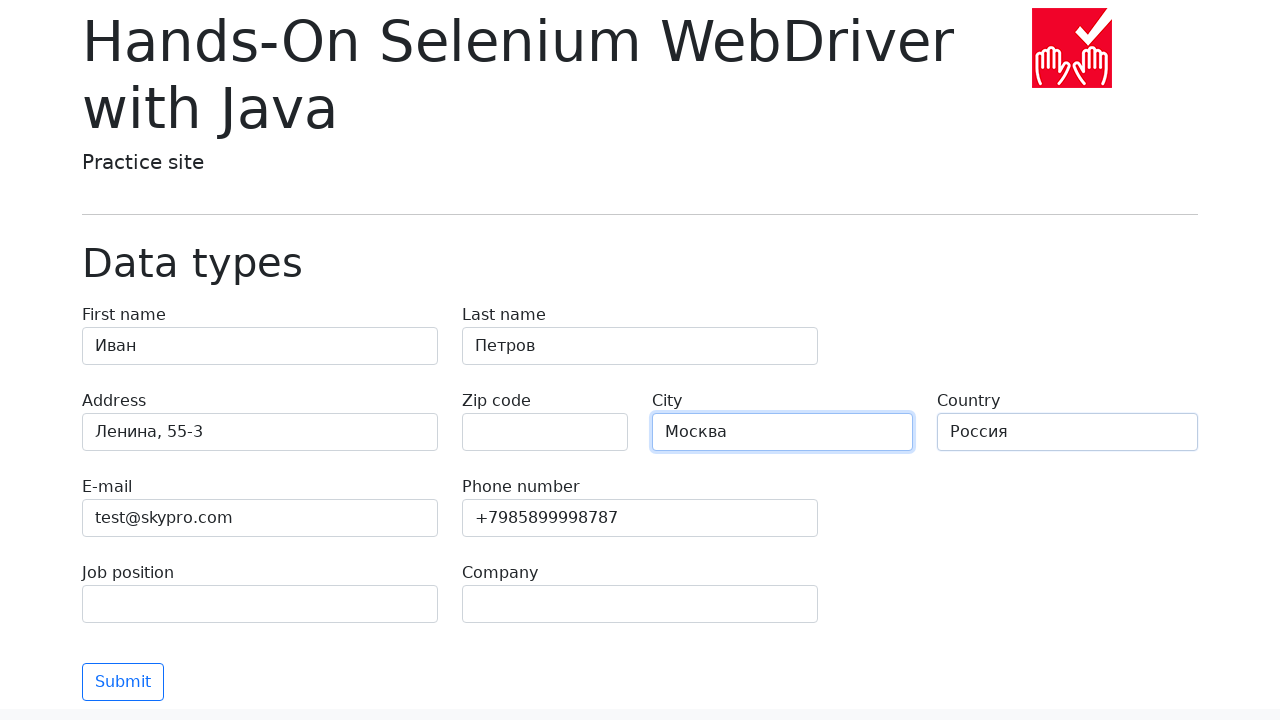

Filled job position field with 'QA' on input[name='job-position']
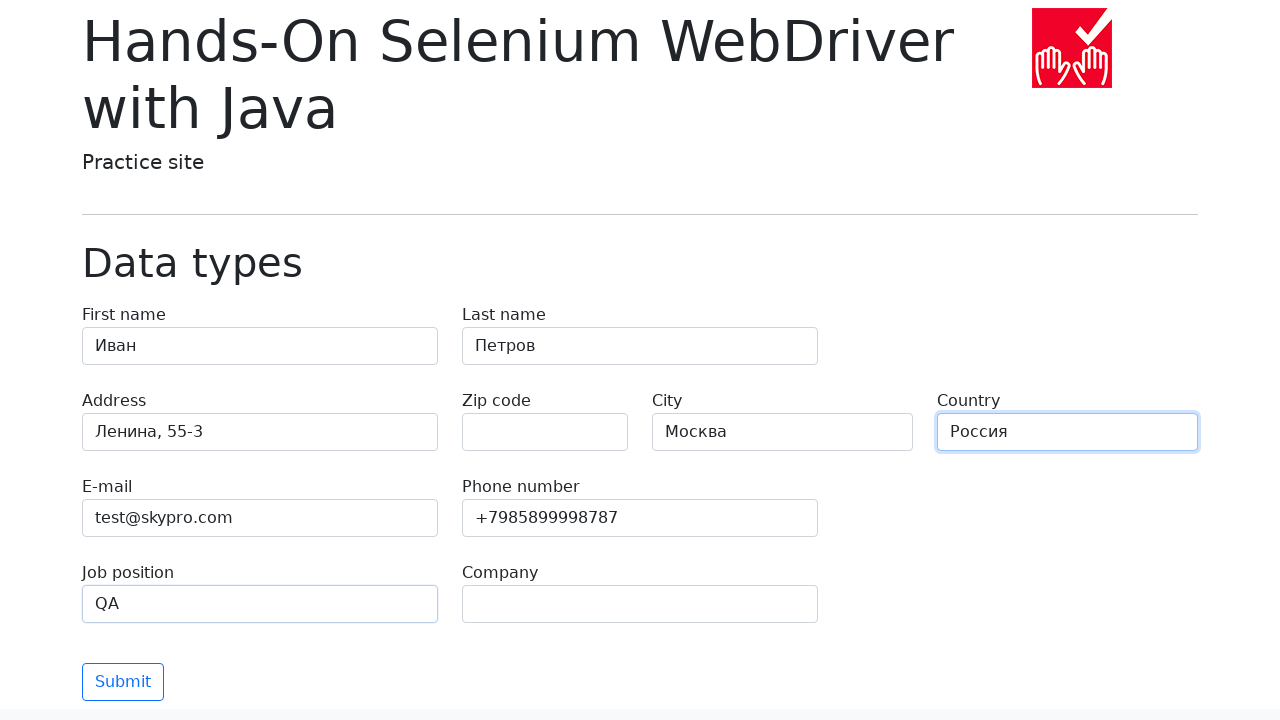

Filled company field with 'SkyPro' on input[name='company']
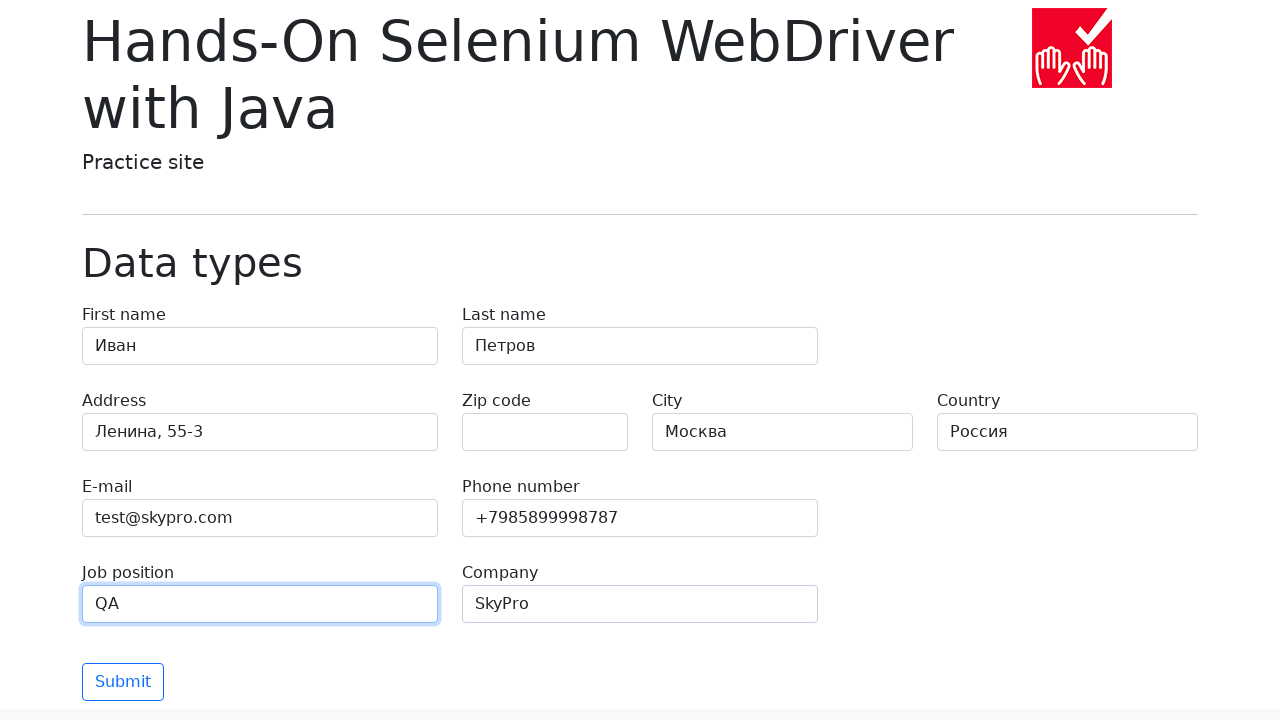

Clicked submit button to submit form at (123, 682) on button[type='submit']
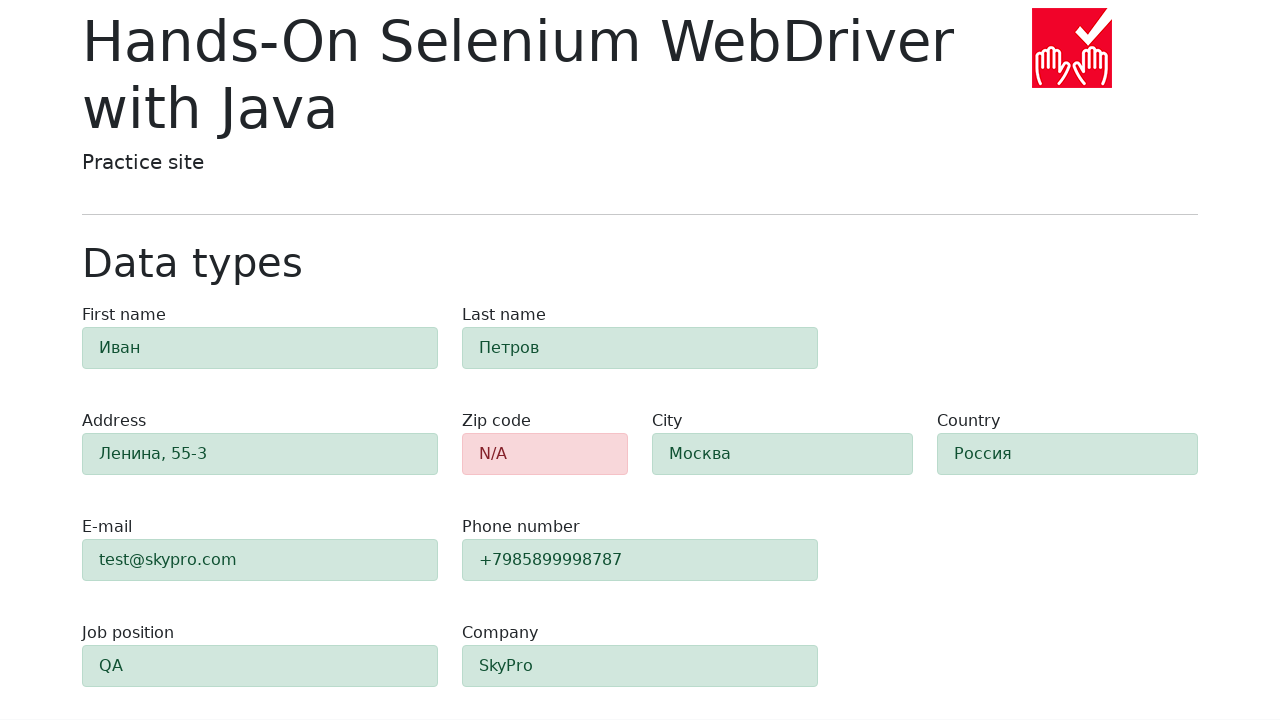

Verified zip-code field shows error styling (red alert-danger class)
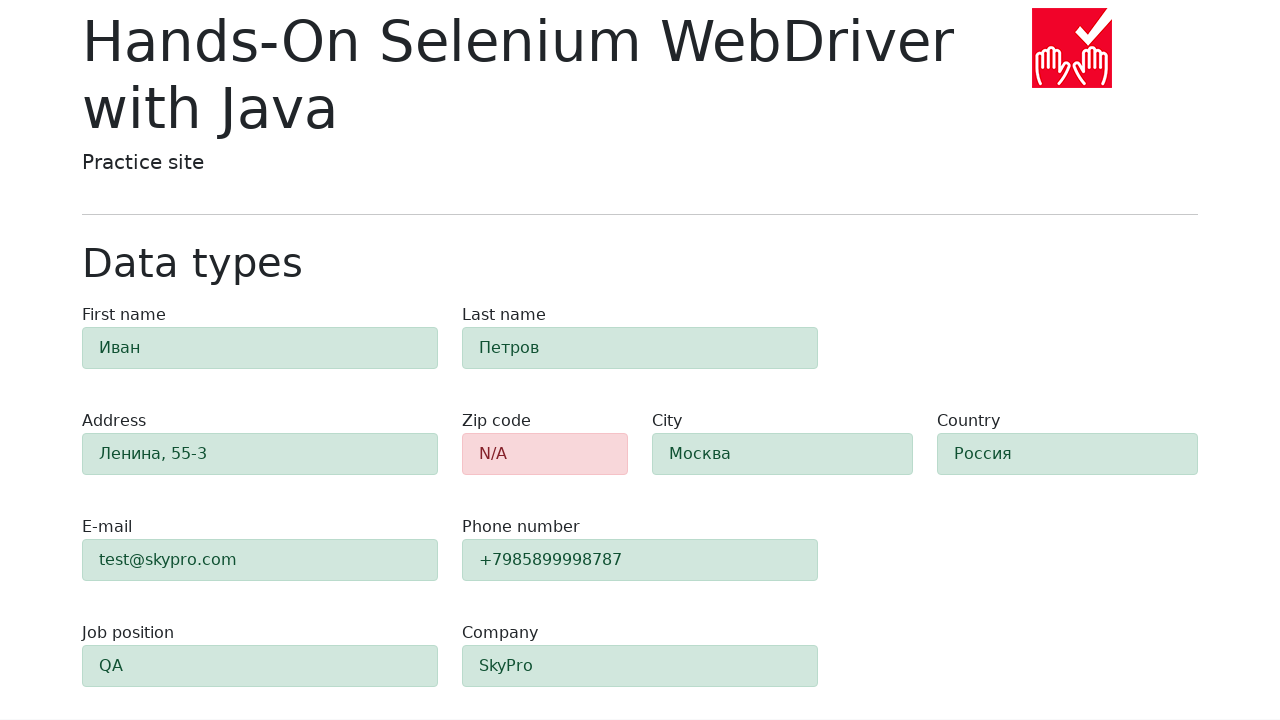

Verified first name field shows success styling (green alert-success class)
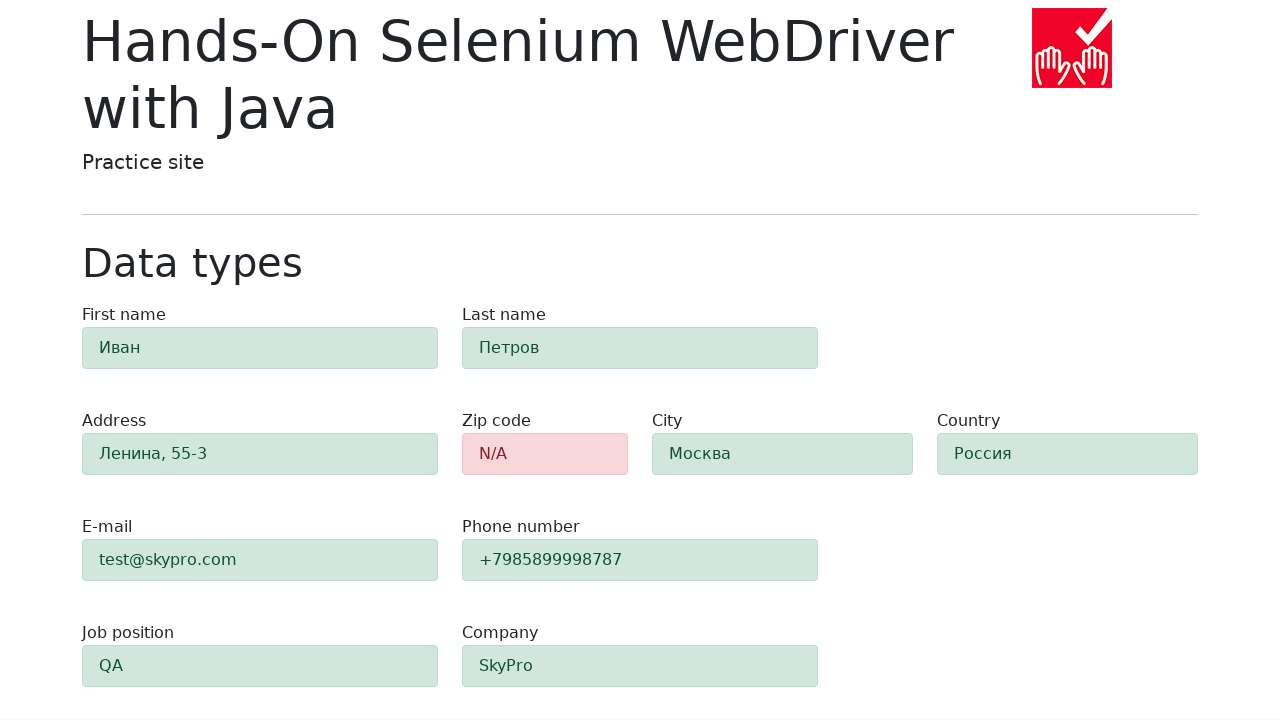

Verified last name field shows success styling (green alert-success class)
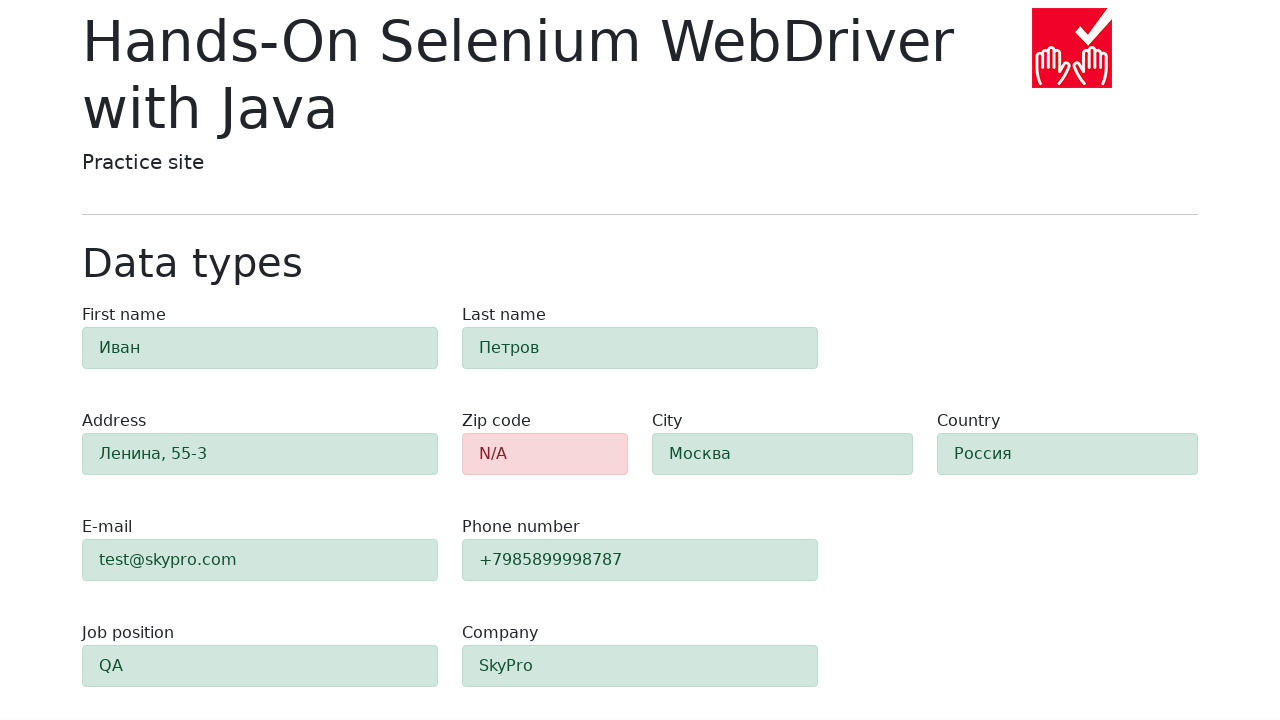

Verified address field shows success styling (green alert-success class)
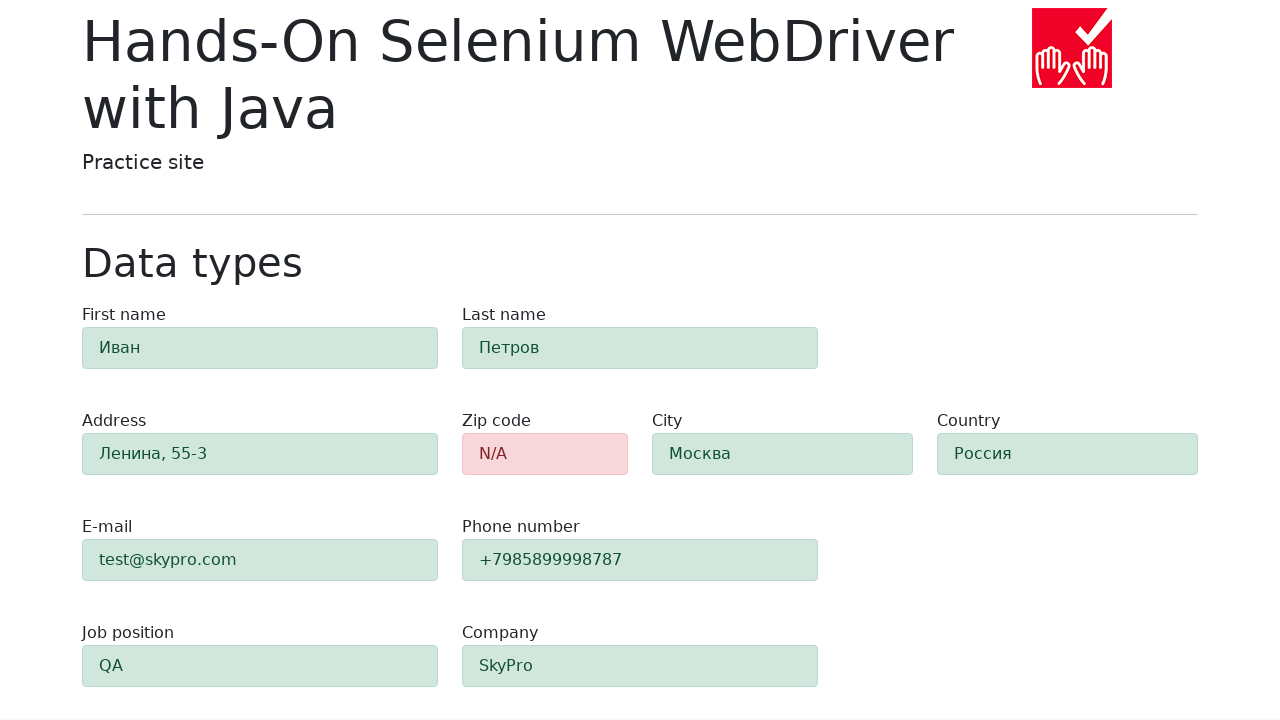

Verified email field shows success styling (green alert-success class)
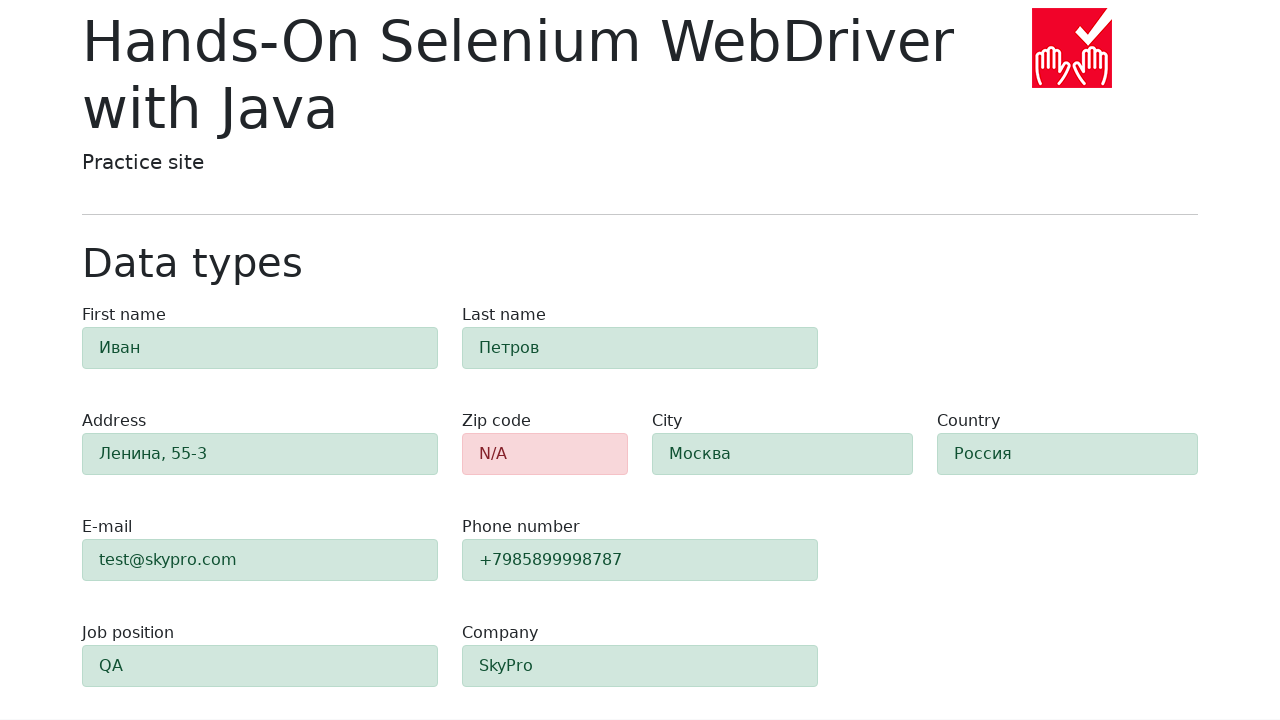

Verified phone field shows success styling (green alert-success class)
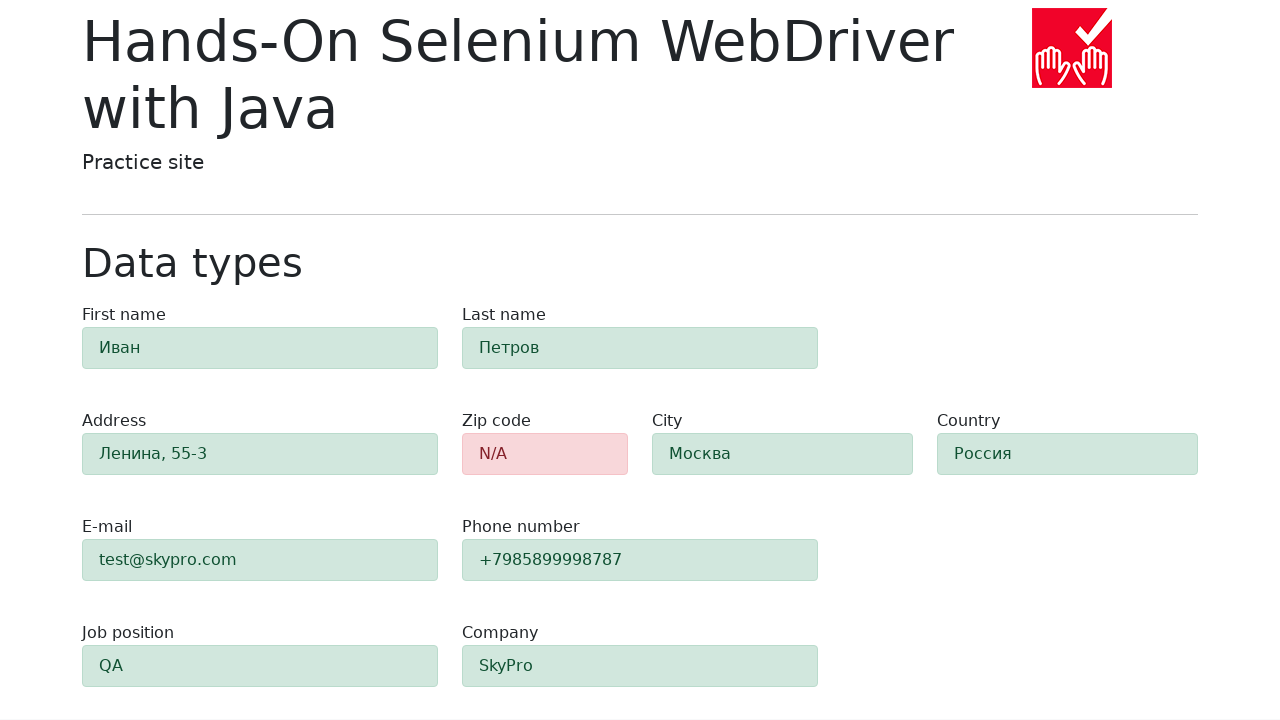

Verified city field shows success styling (green alert-success class)
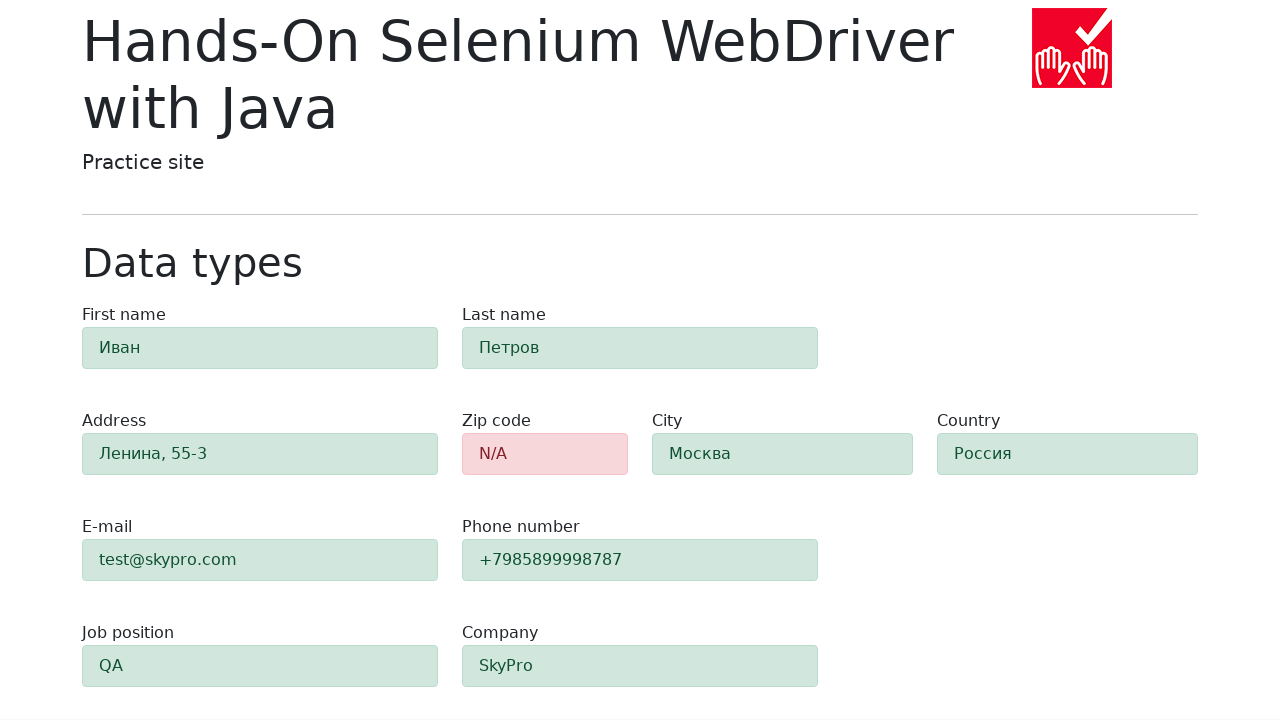

Verified job position field shows success styling (green alert-success class)
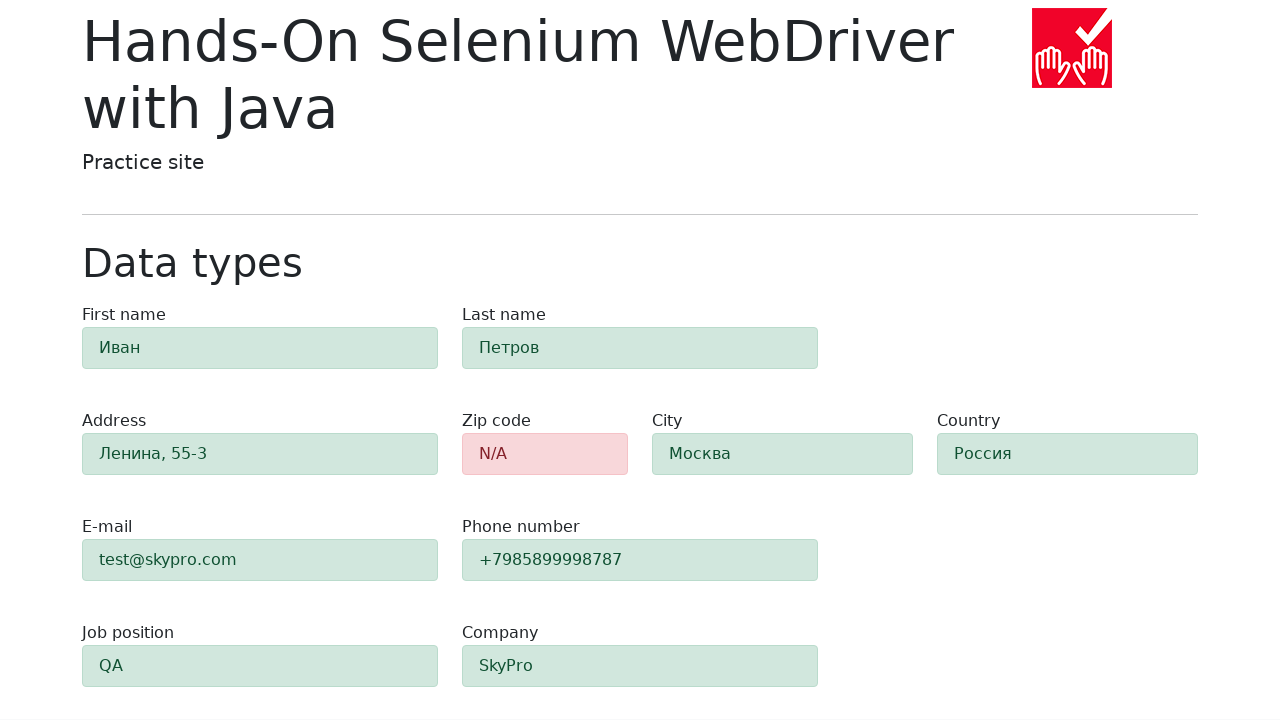

Verified company field shows success styling (green alert-success class)
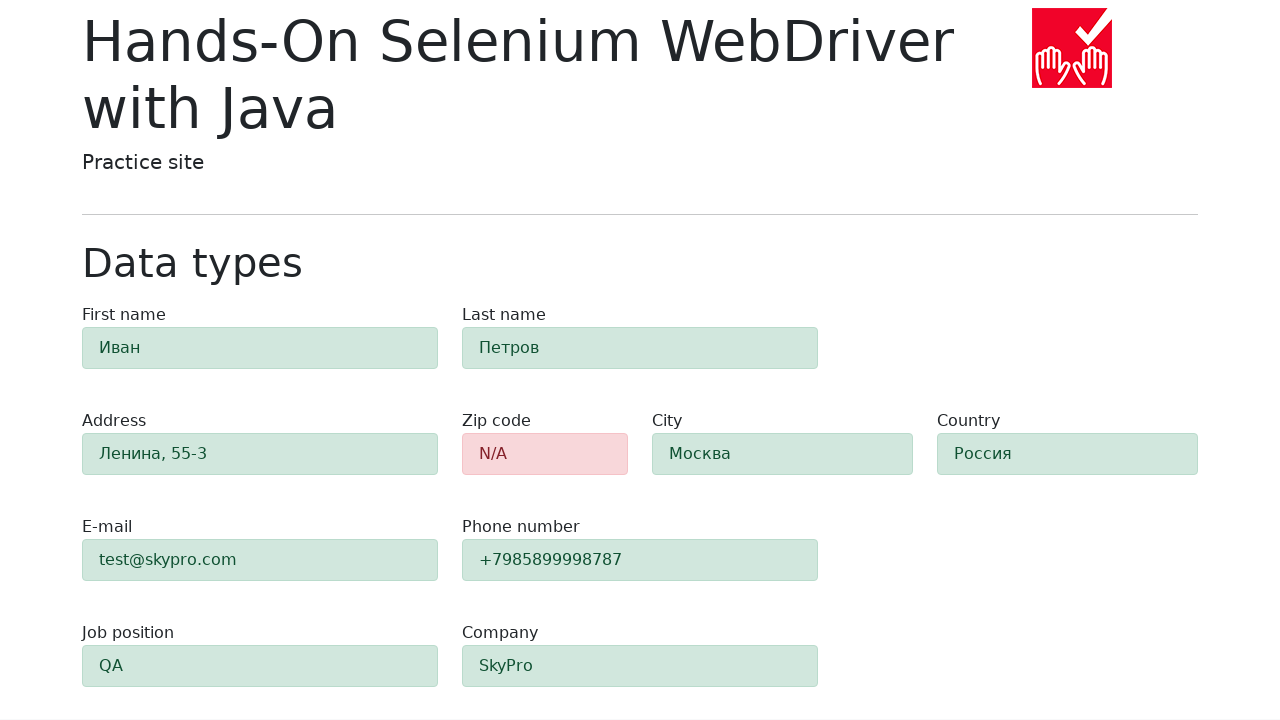

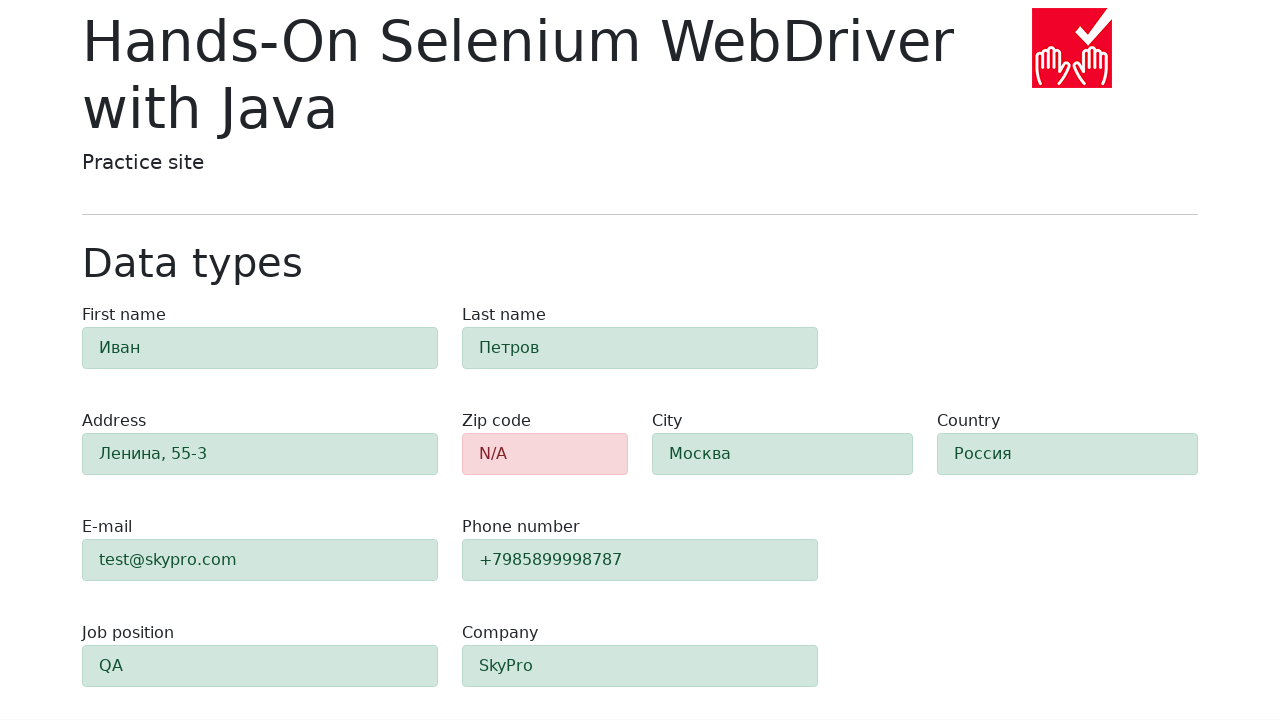